Tests slider interaction by moving to a specific position on the slider element and clicking it

Starting URL: https://demoqa.com/slider/

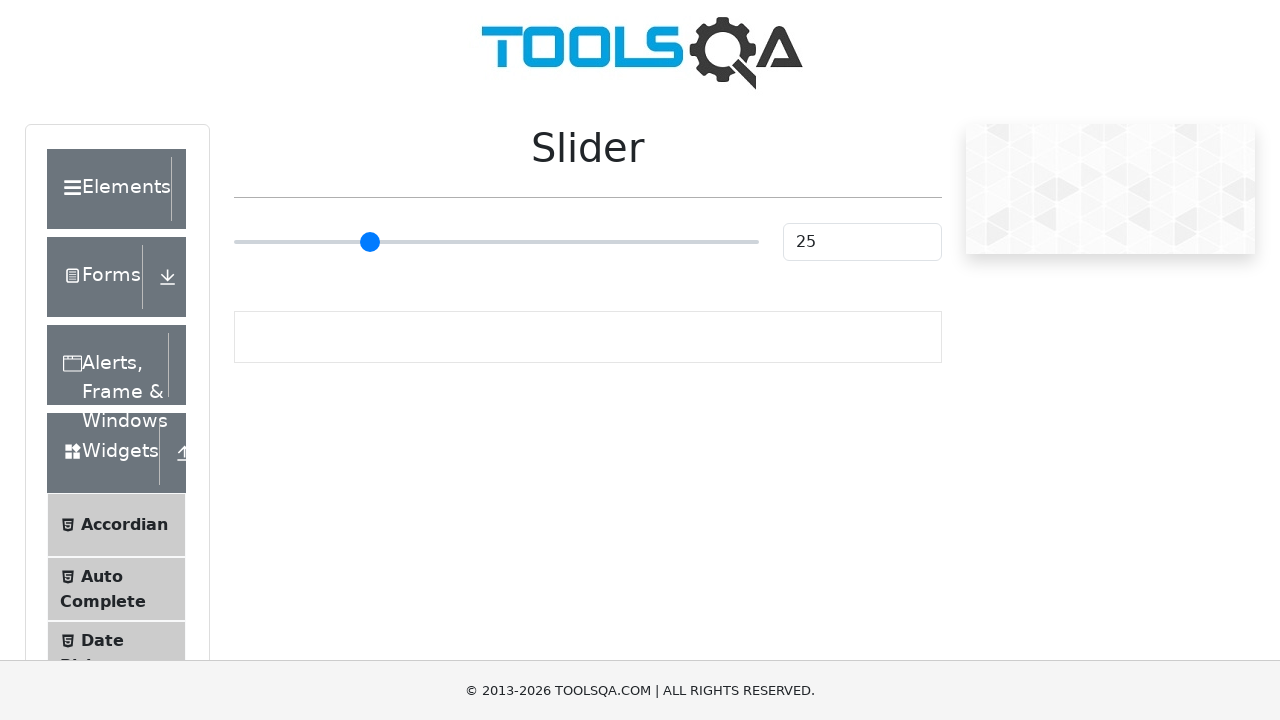

Navigated to slider demo page
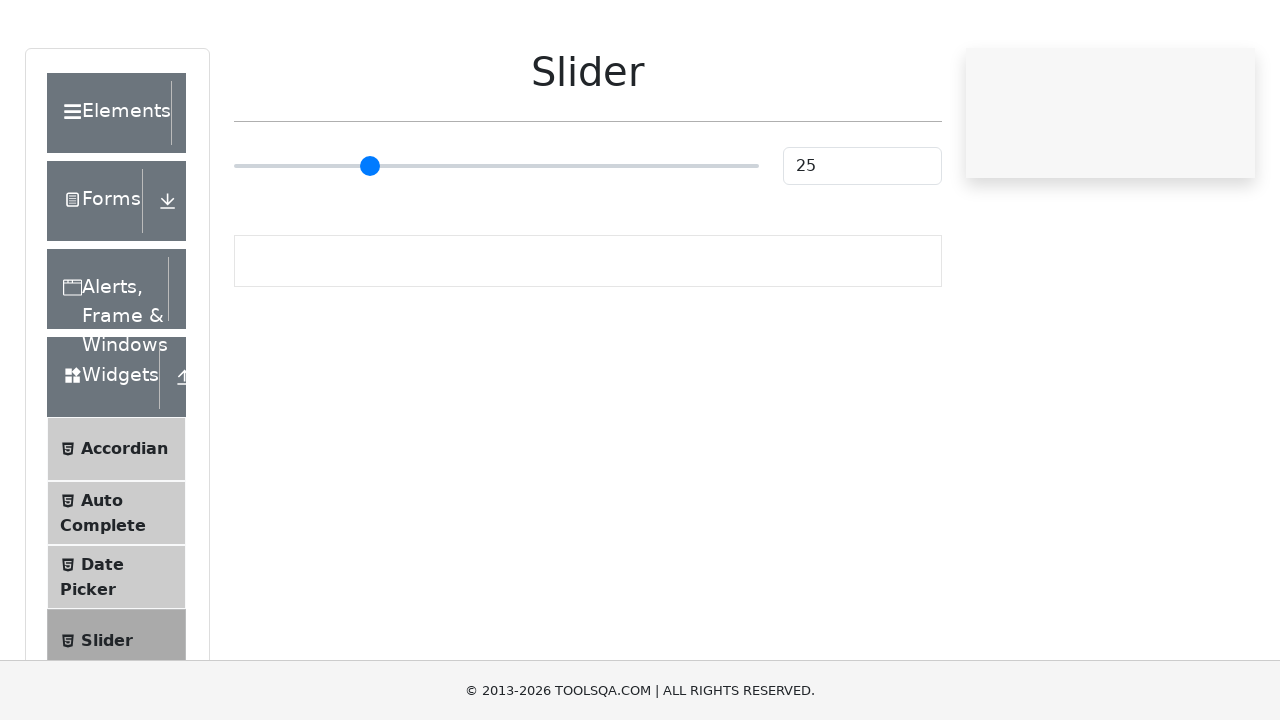

Located slider container element
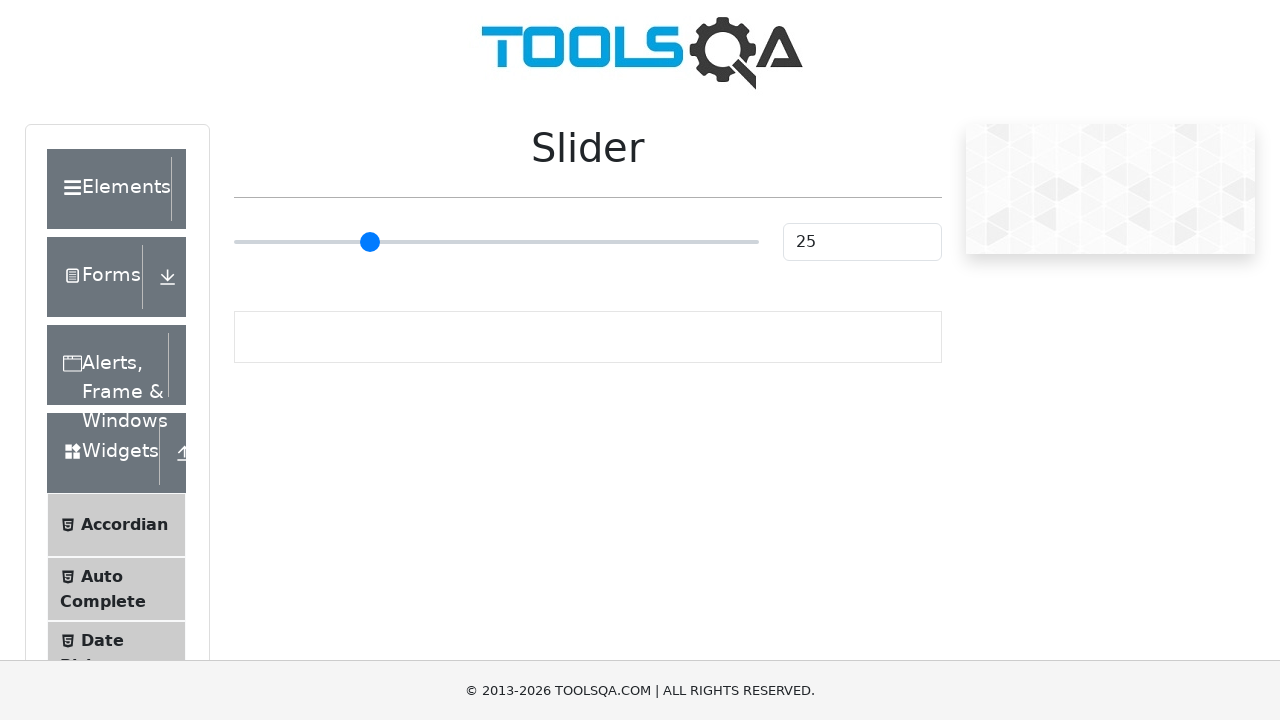

Retrieved slider bounding box coordinates
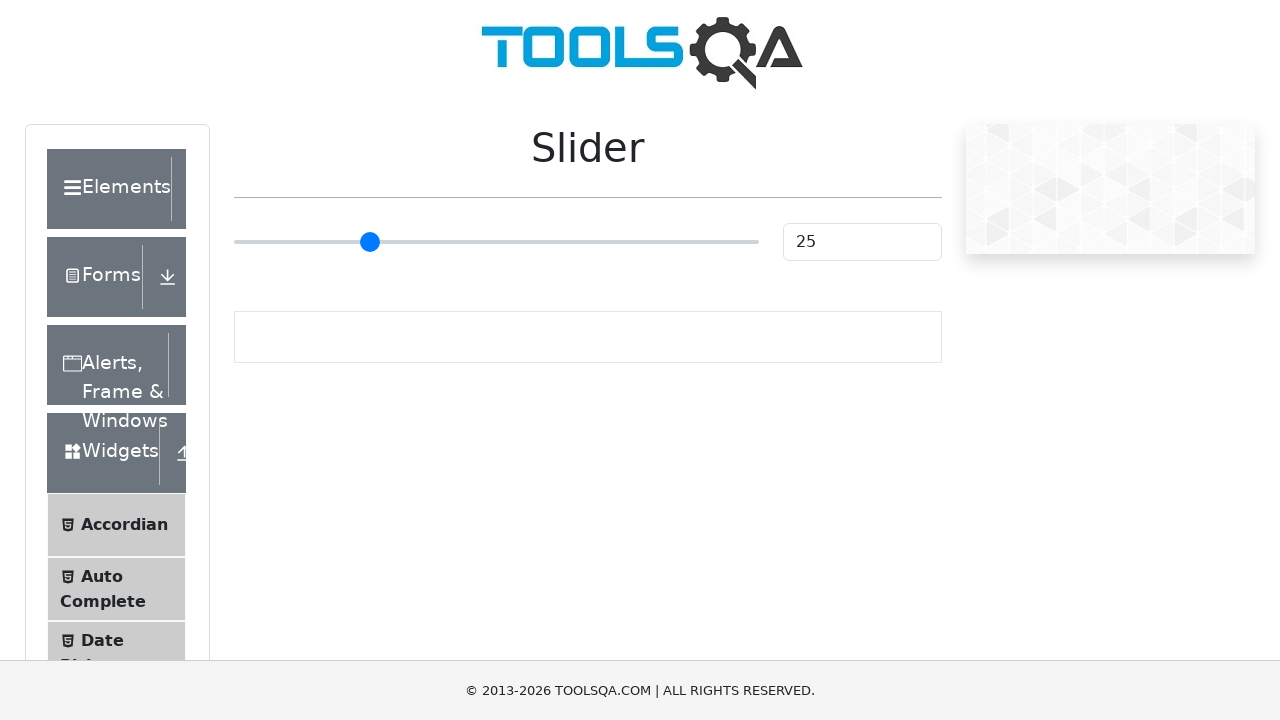

Moved mouse to slider position (90px offset from left) at (312, 223)
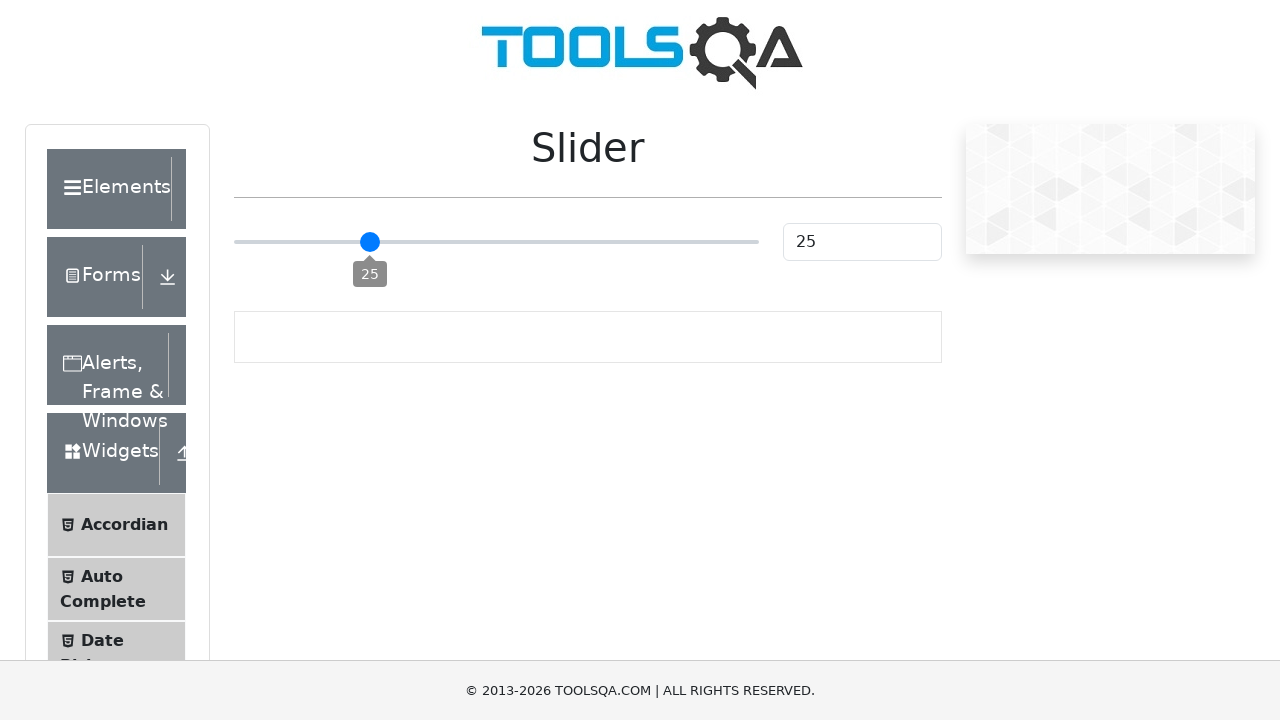

Clicked slider at 90px offset position at (312, 223)
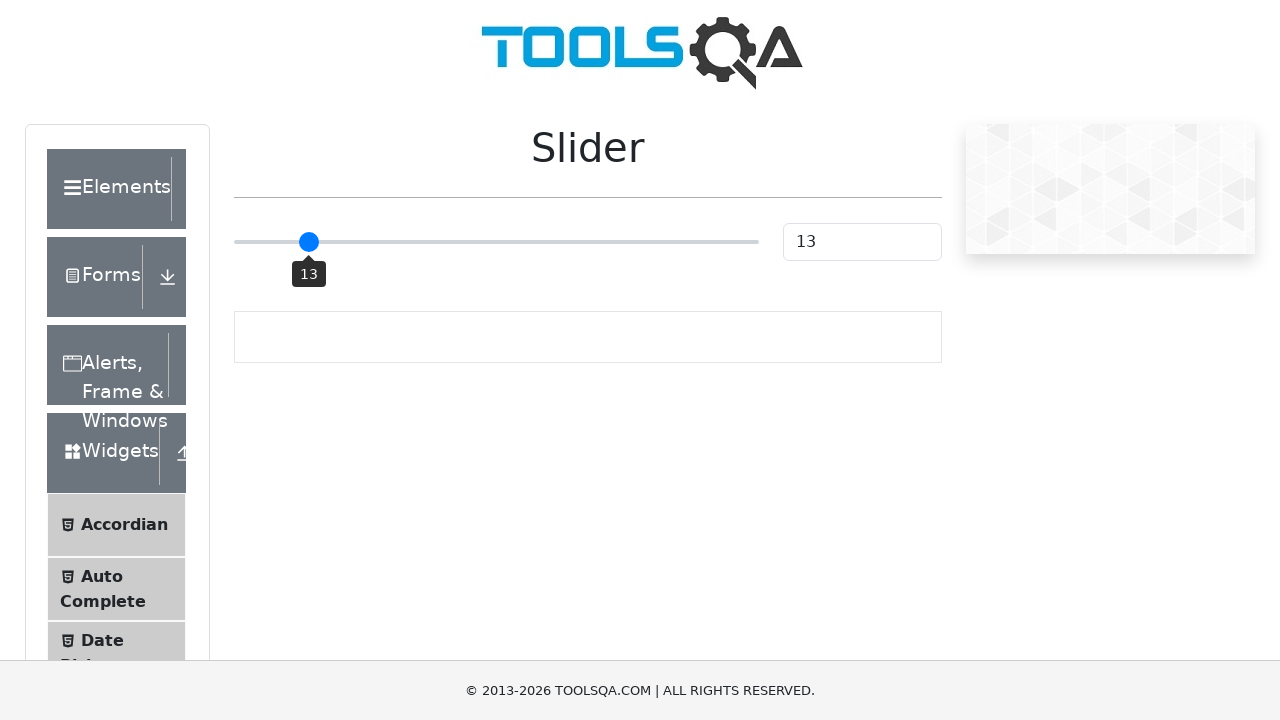

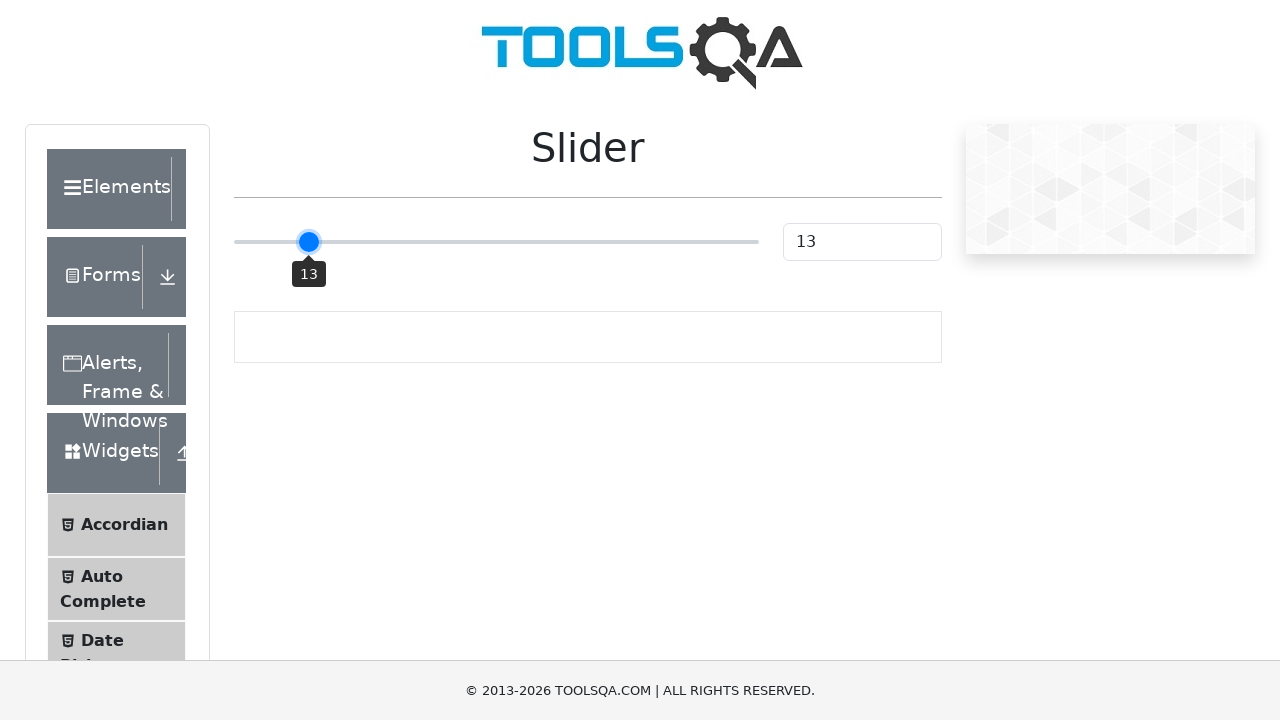